Tests alert handling functionality by clicking a button that triggers an alert and then dismissing it

Starting URL: http://testautomationpractice.blogspot.com/

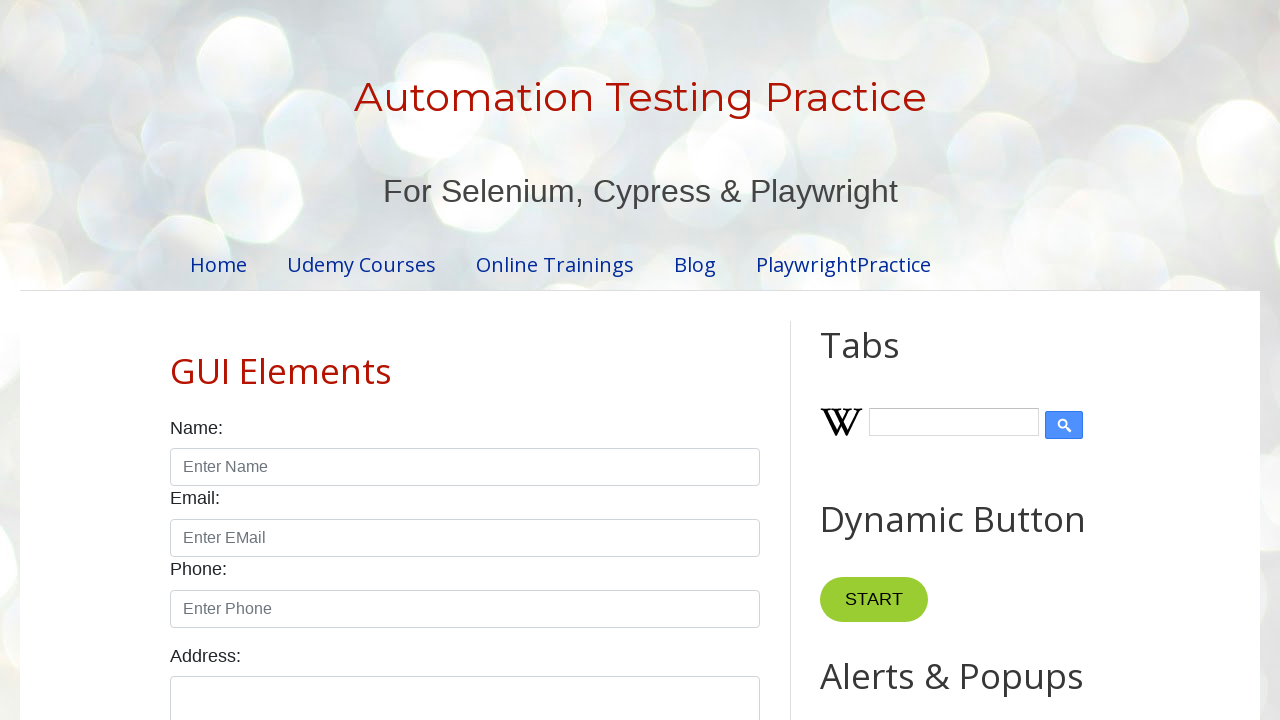

Clicked button to trigger alert dialog at (888, 361) on xpath=//*[@id="HTML9"]/div[1]/button
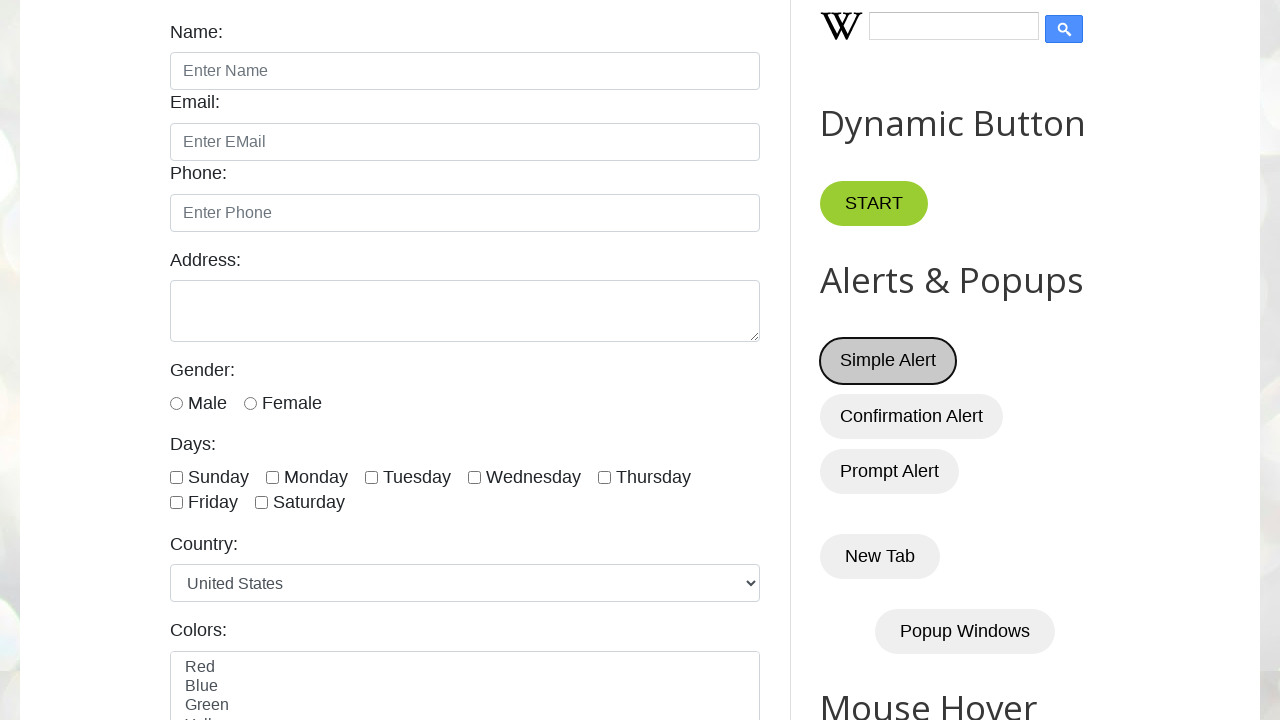

Set up dialog handler to dismiss alerts
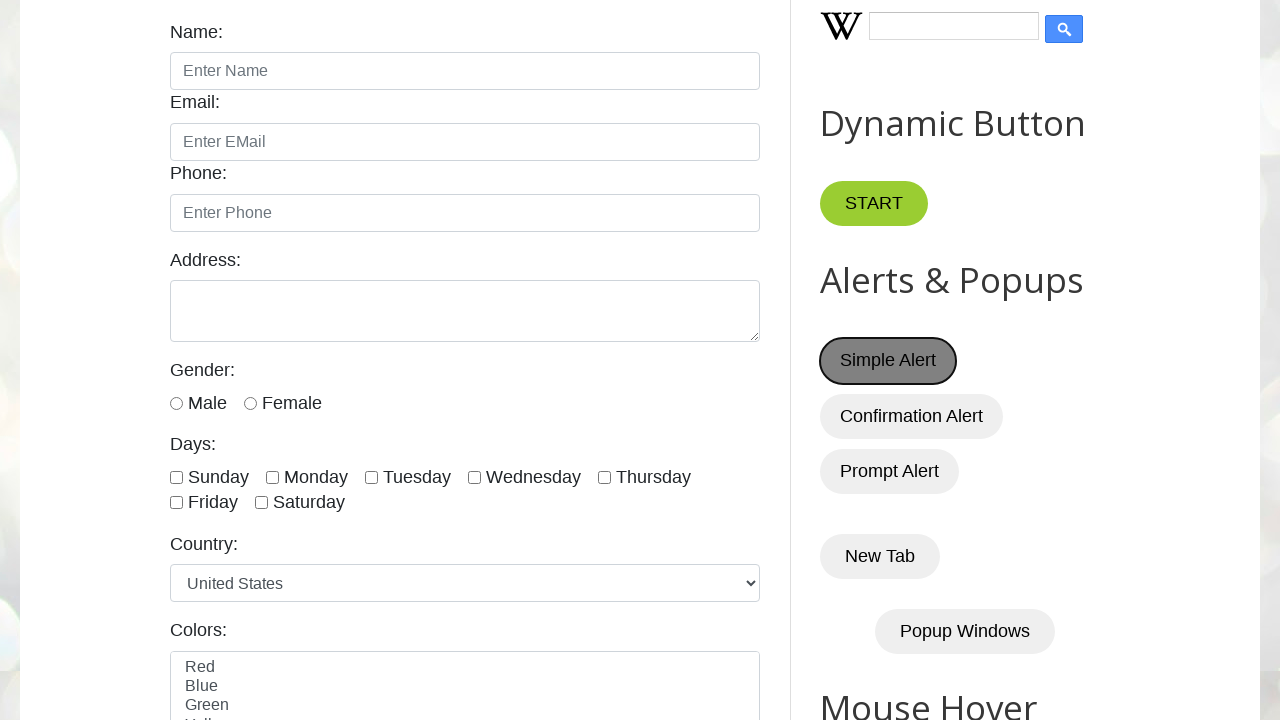

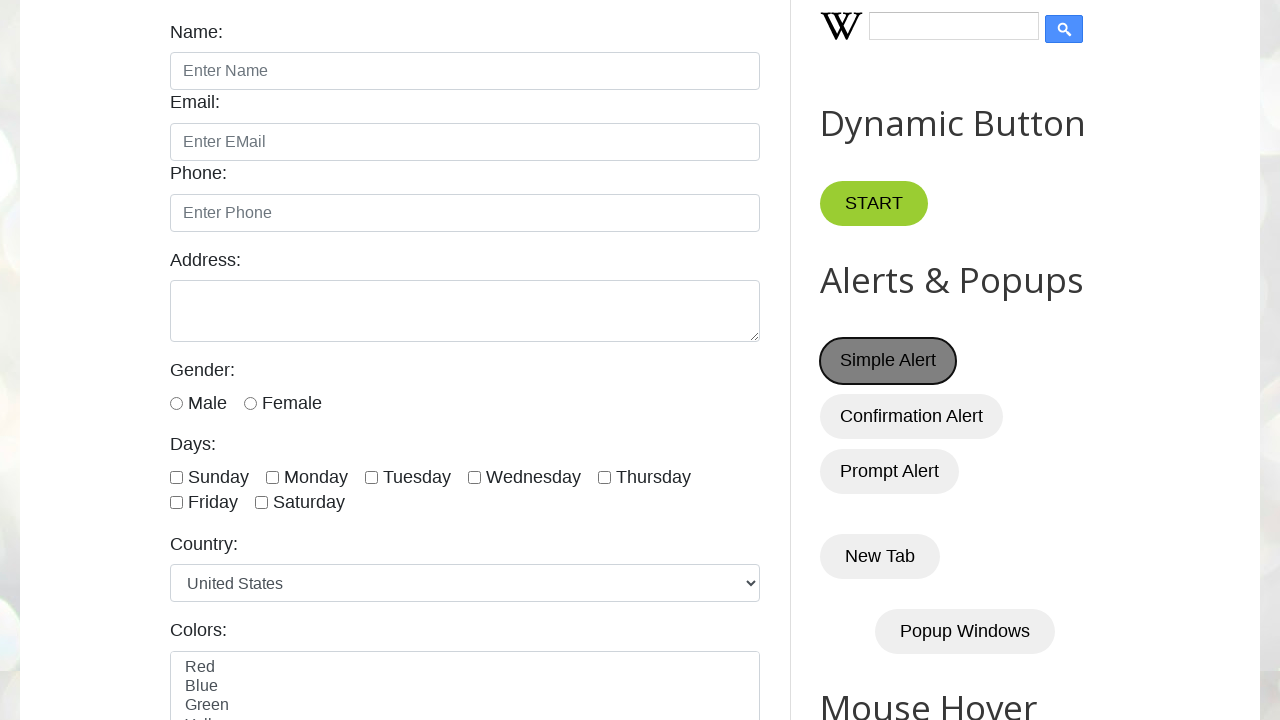